Tests opening a new tab functionality by clicking a button, switching to the new tab, verifying content, then closing it and returning to the main page

Starting URL: https://www.tutorialspoint.com/selenium/practice/browser-windows.php

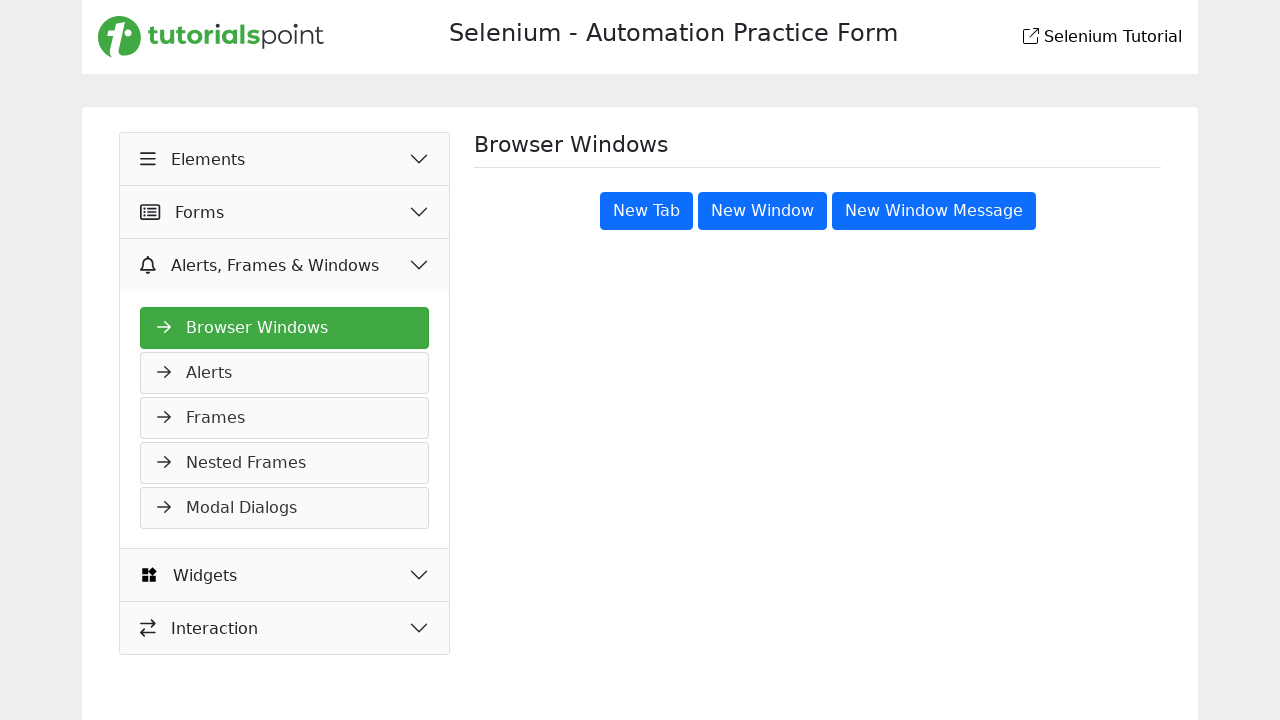

Clicked 'New Tab' button to open a new browser tab at (646, 211) on button:has-text('New Tab')
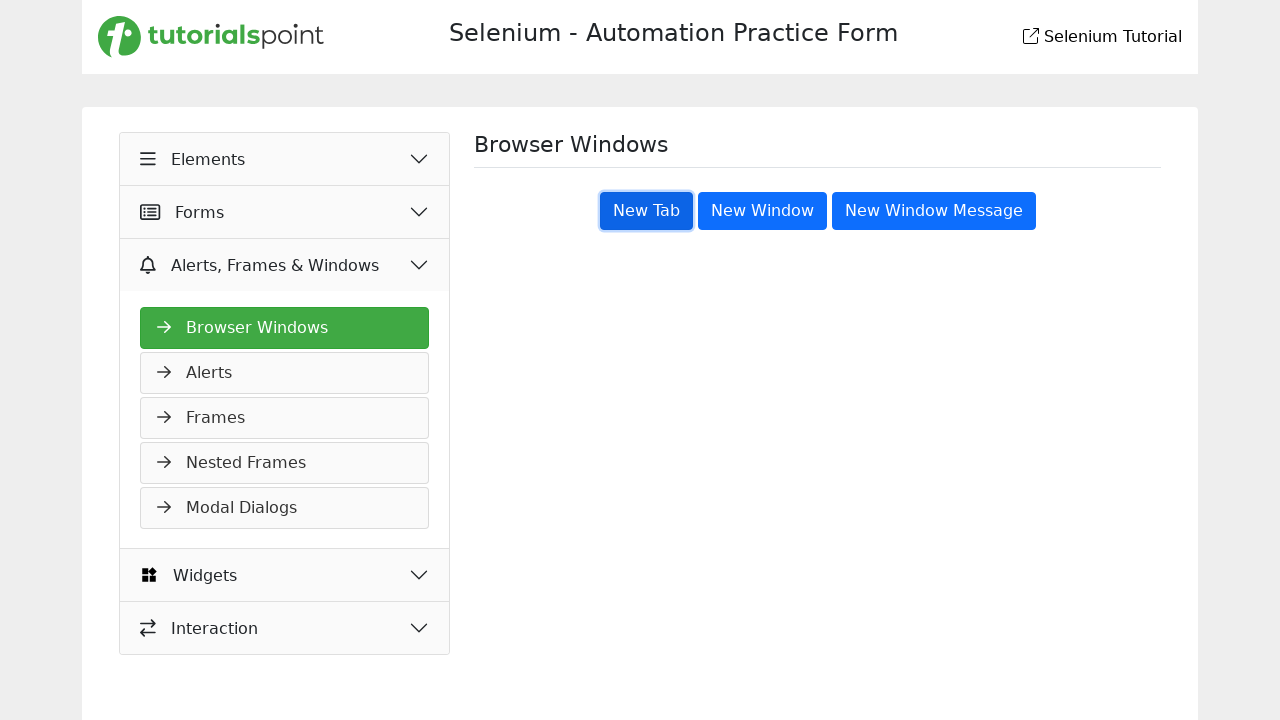

Retrieved all page contexts after new tab opened
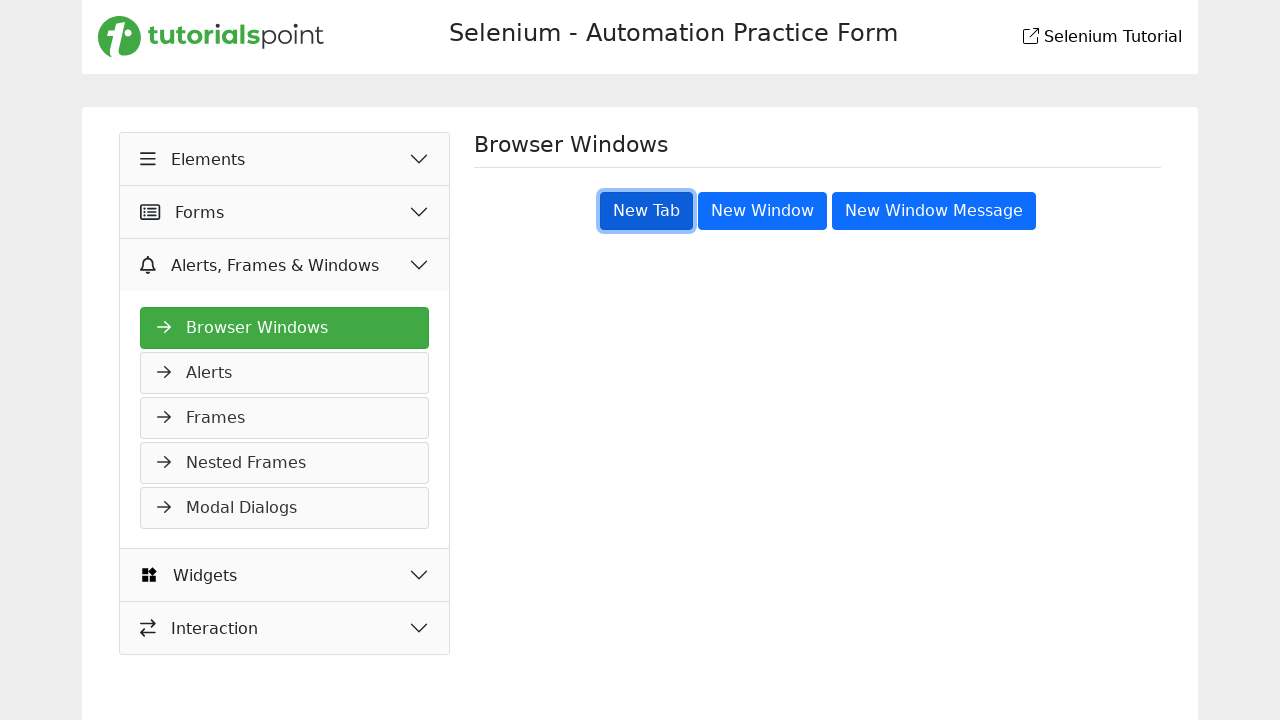

Identified the newly opened tab as the last page in context
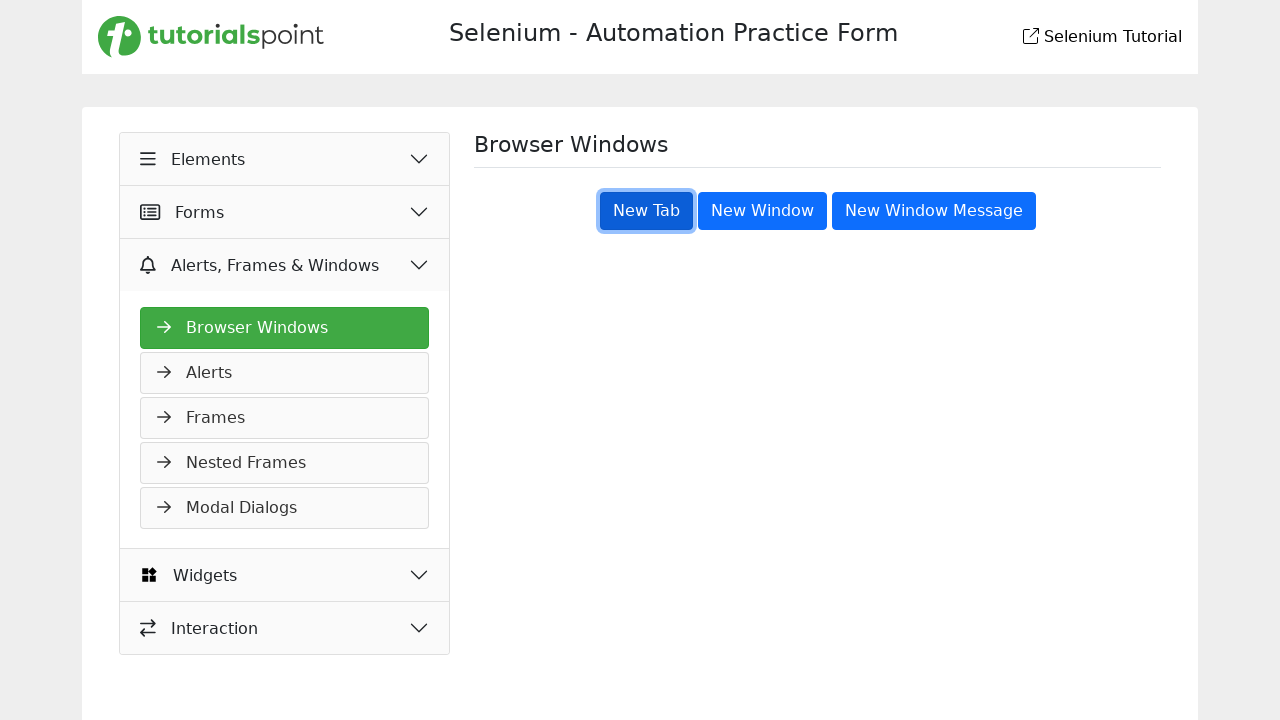

Verified 'New Tab' heading is visible on the new tab
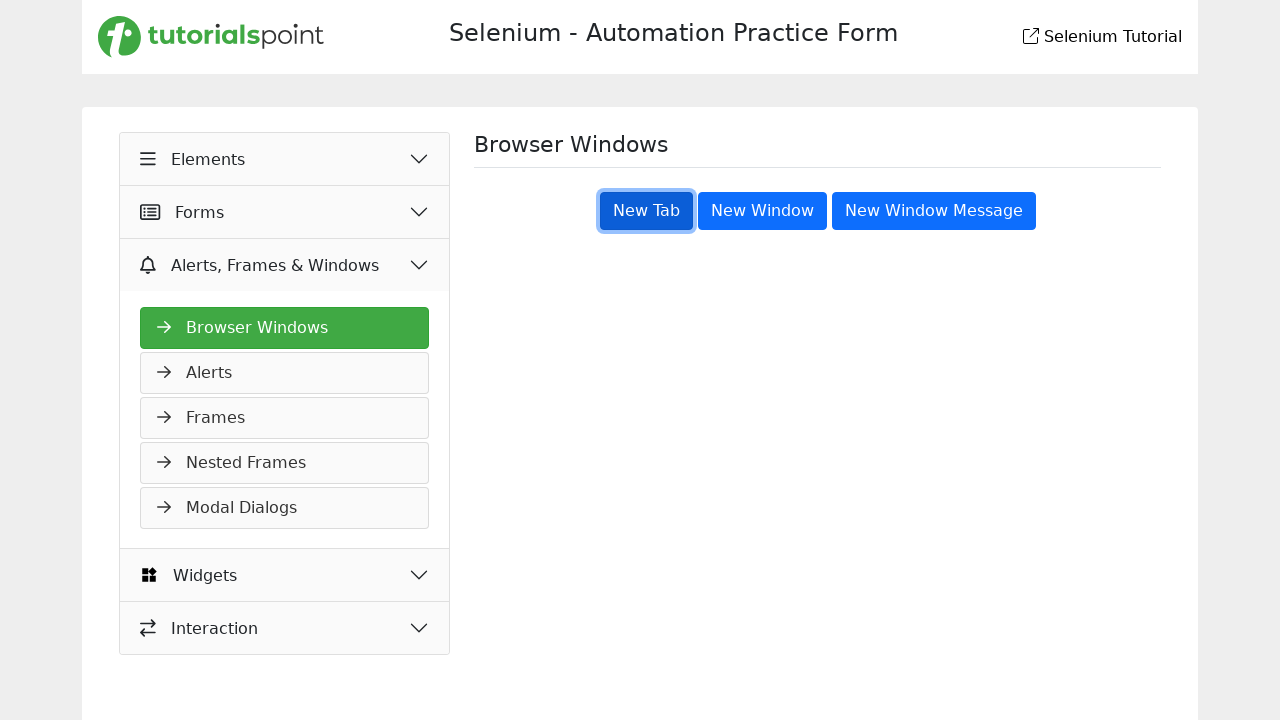

Closed the new tab
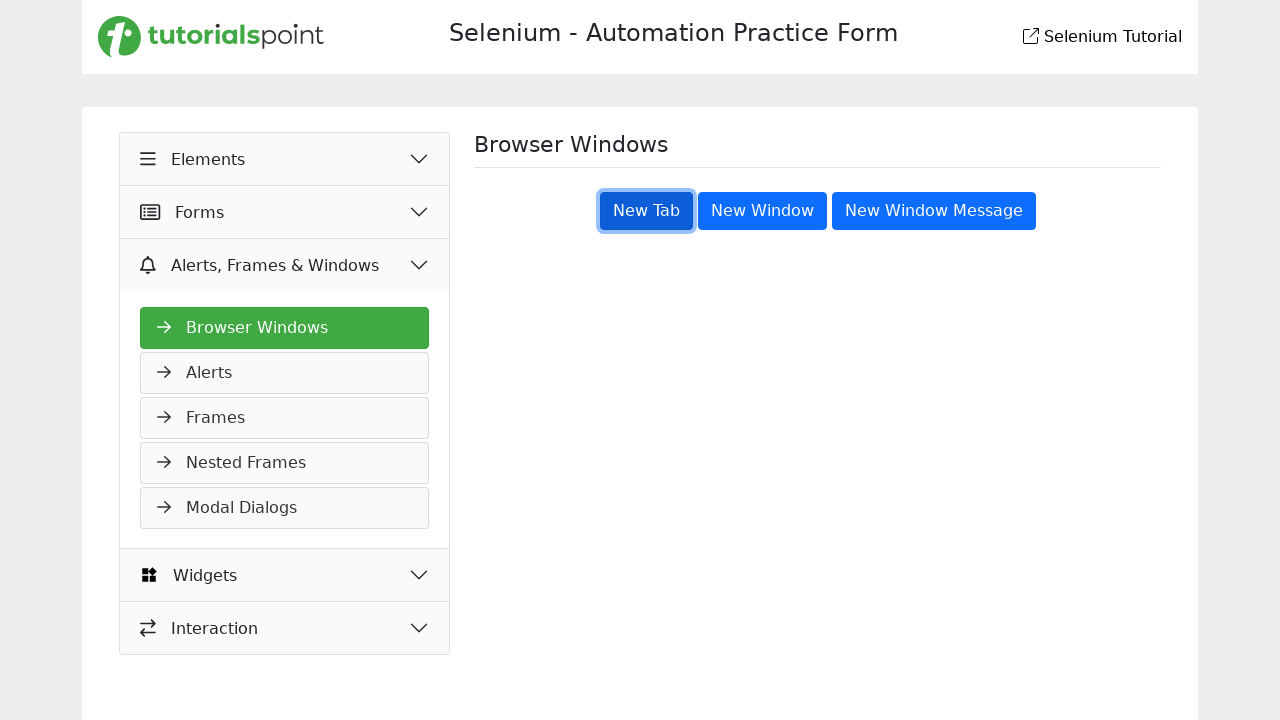

Verified 'New Tab' button is still visible on the original main page
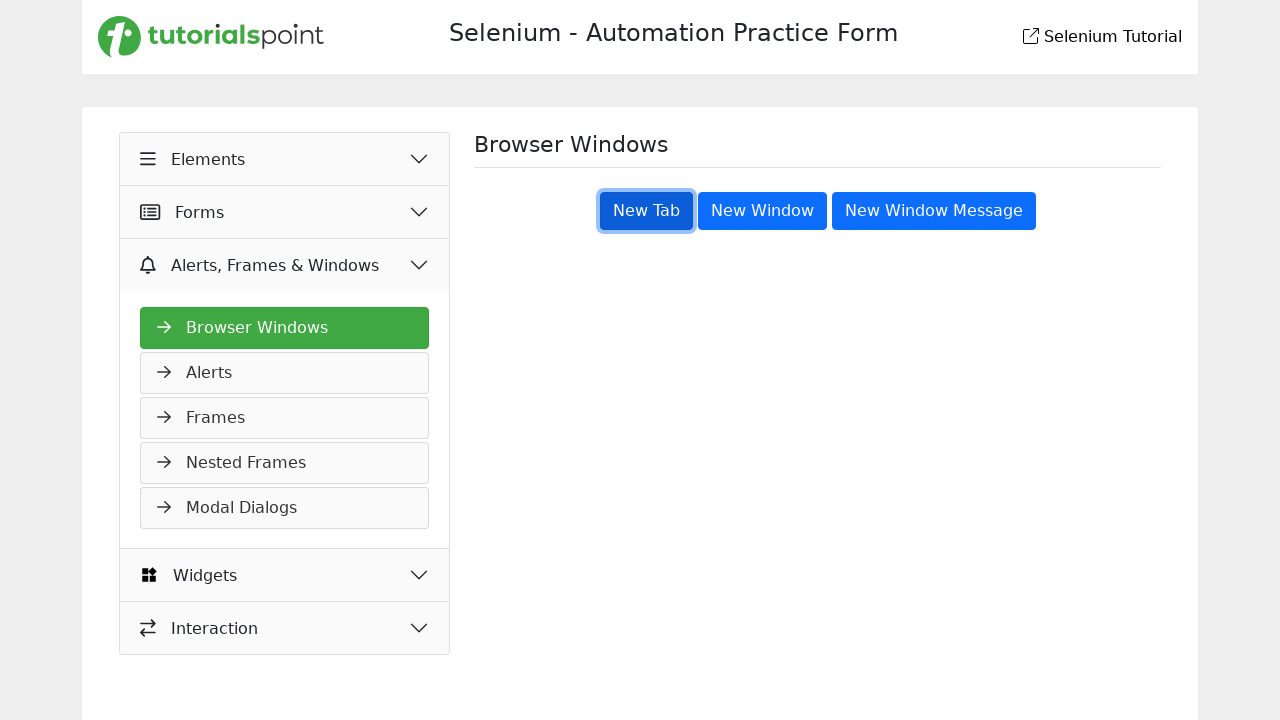

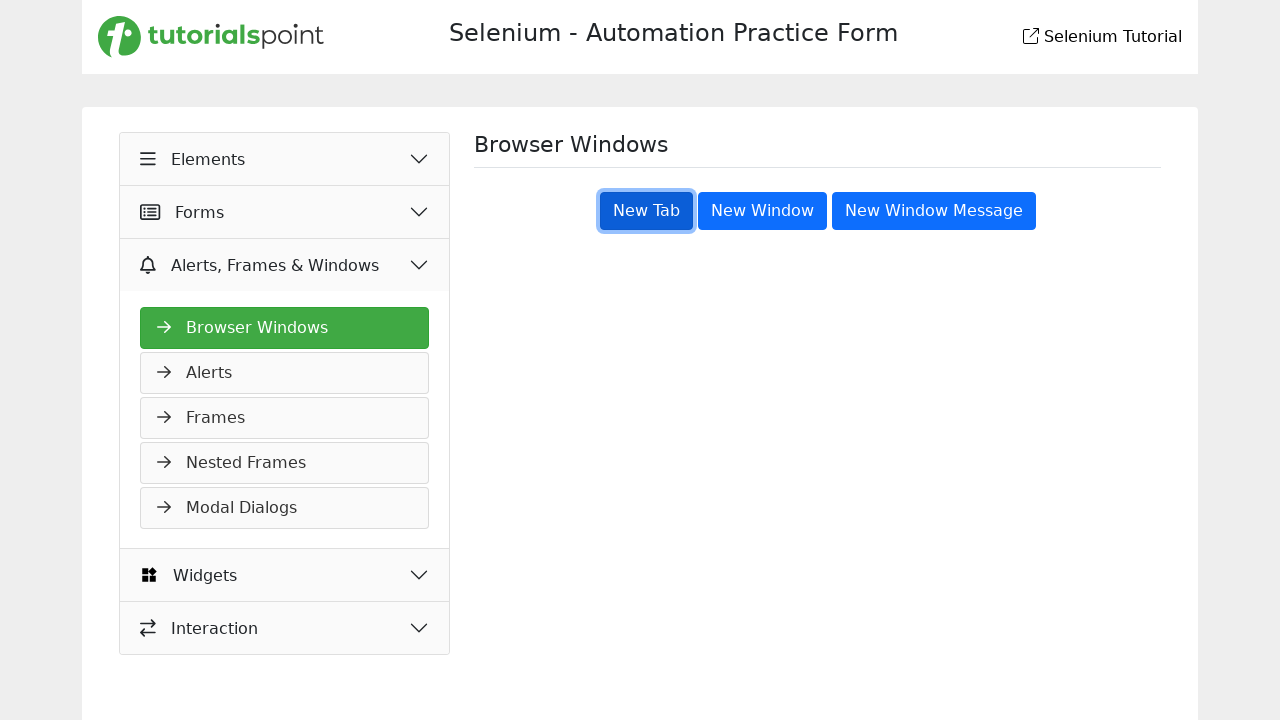